Tests JavaScript confirmation alert handling by clicking a button to trigger an alert, accepting it, and verifying the result message displays correctly on the page.

Starting URL: http://the-internet.herokuapp.com/javascript_alerts

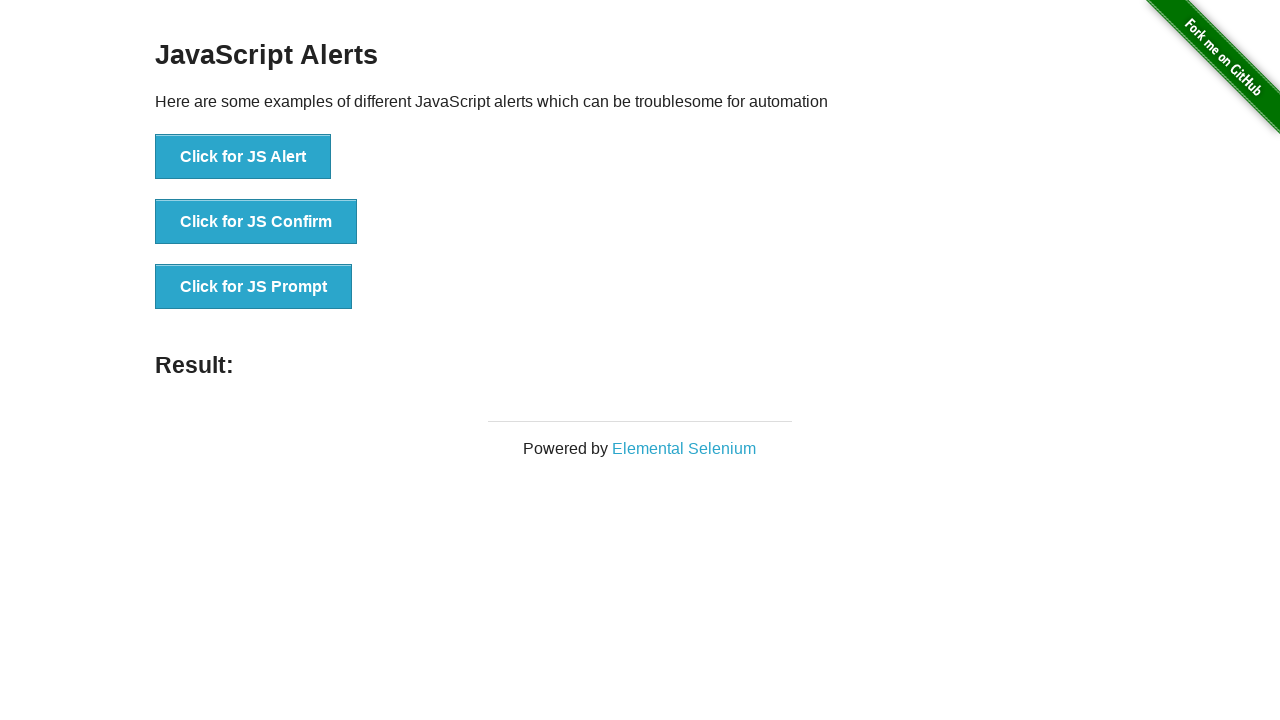

Clicked the second button to trigger confirmation alert at (256, 222) on button >> nth=1
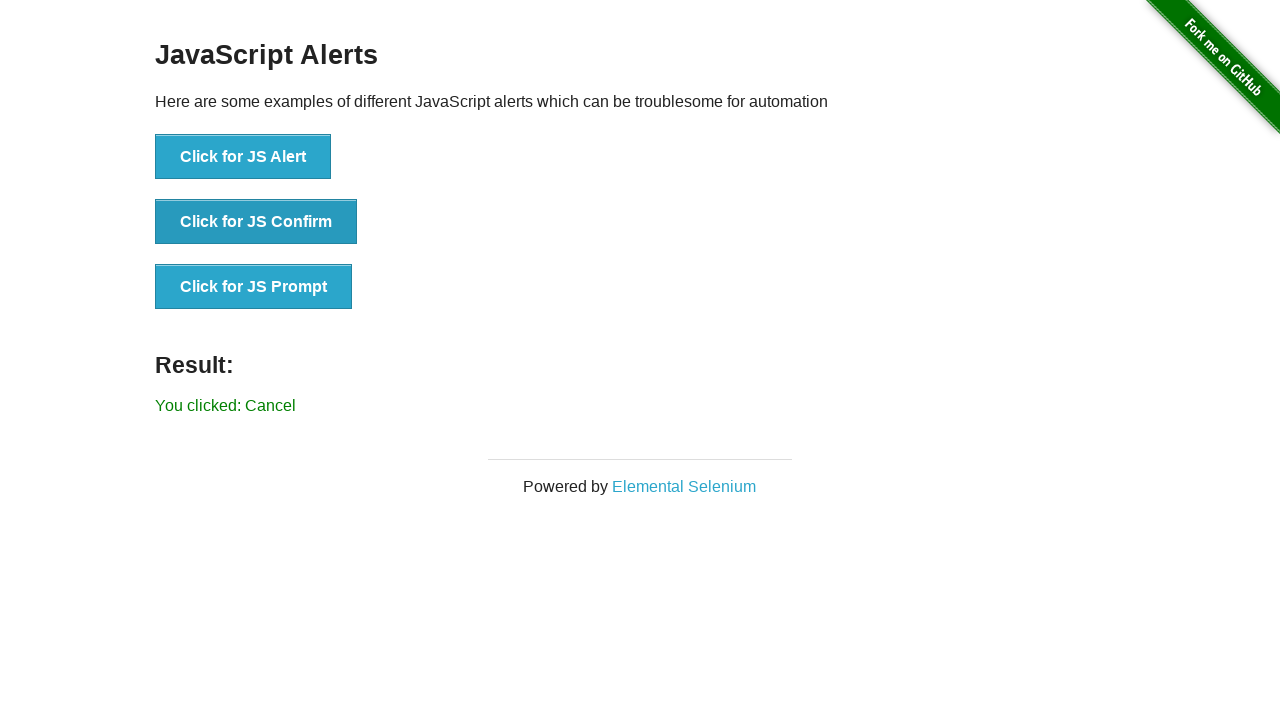

Set up dialog handler to accept confirmation
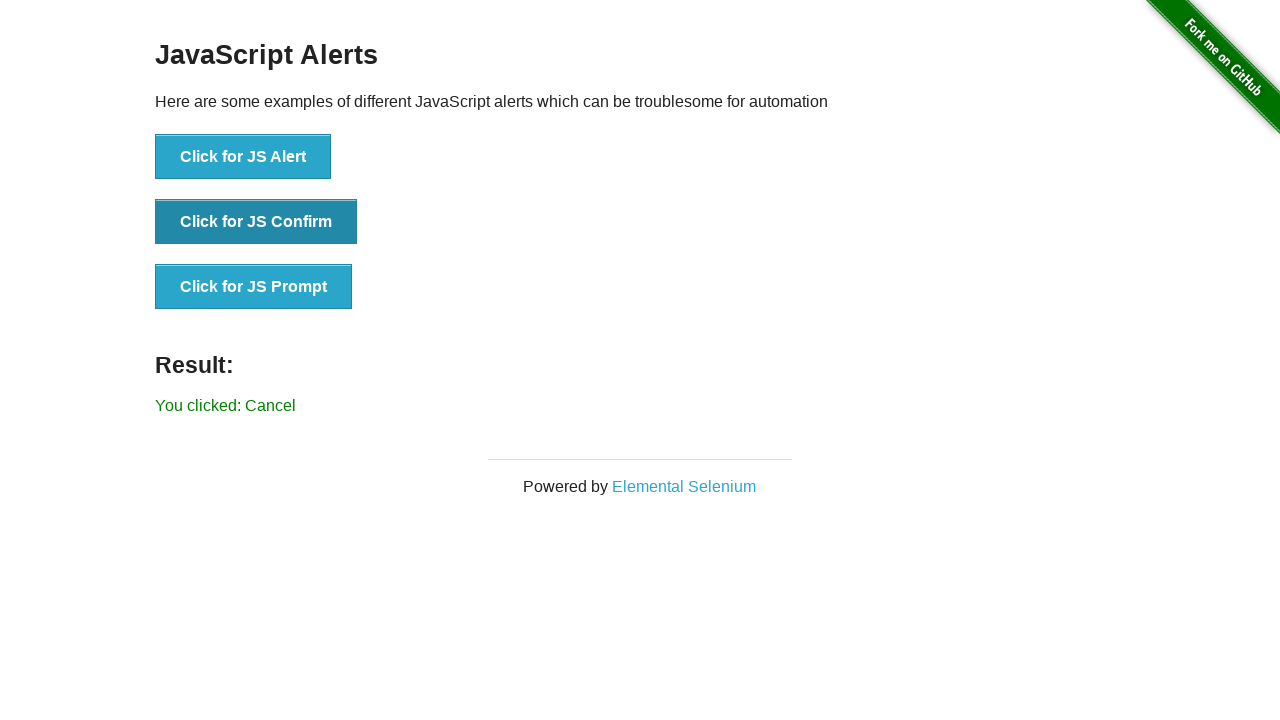

Registered dialog handler function for confirmation acceptance
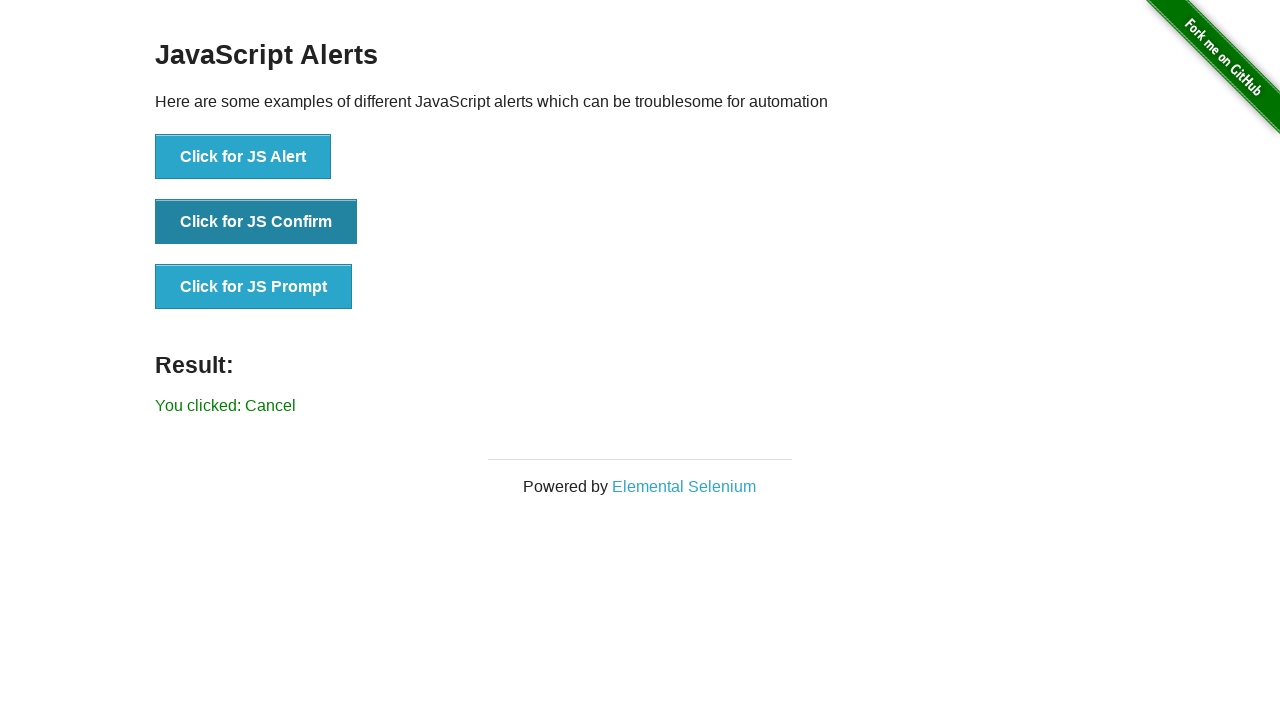

Clicked the second button again to trigger confirmation alert with handler ready at (256, 222) on button >> nth=1
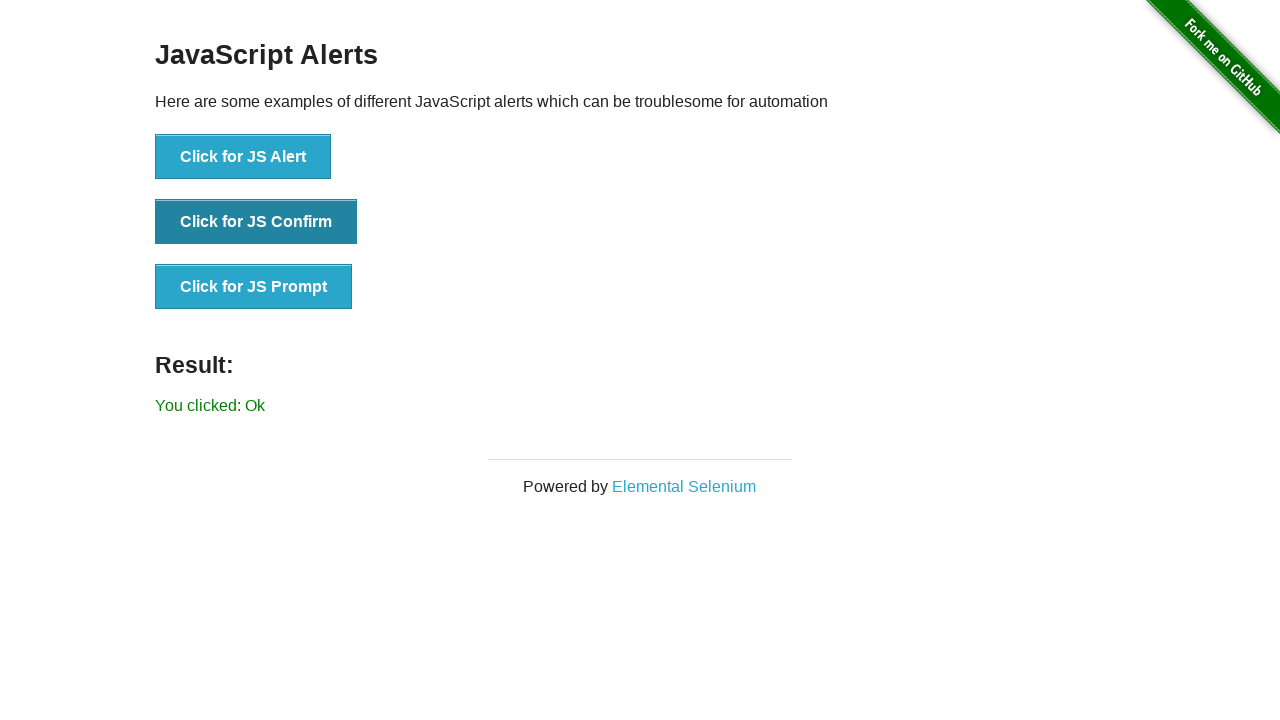

Waited for result element to appear
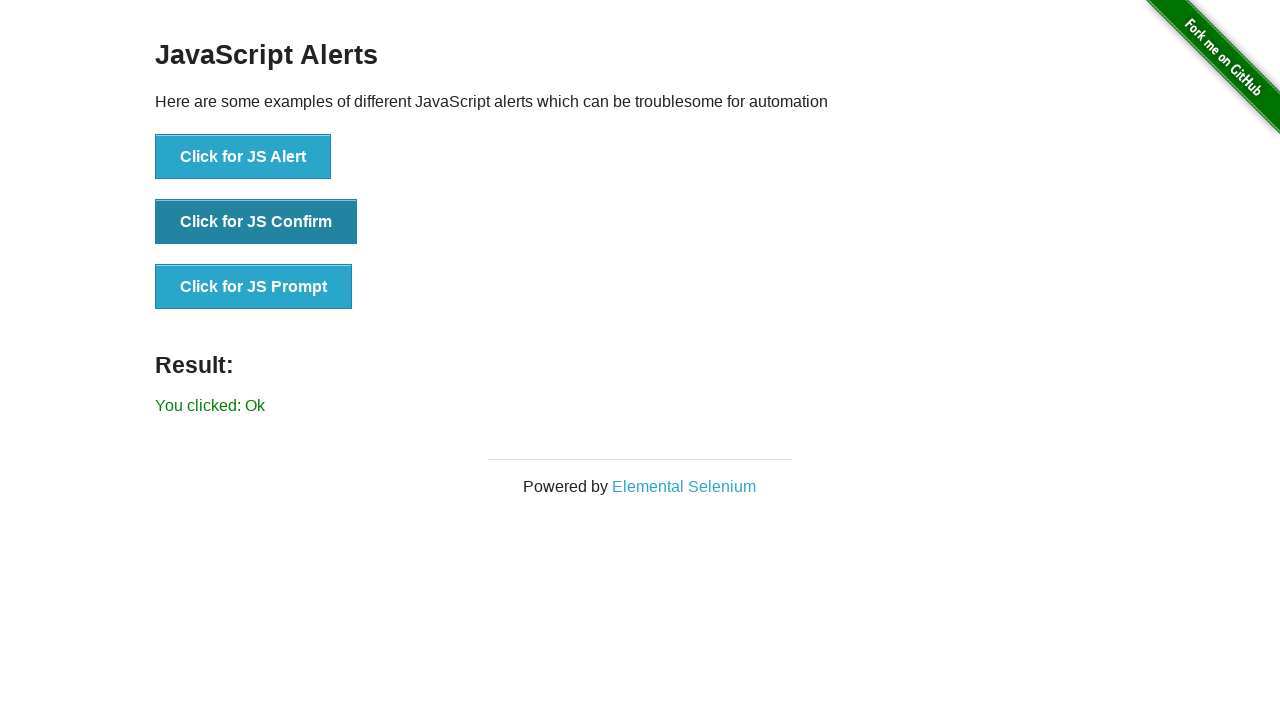

Retrieved result text content
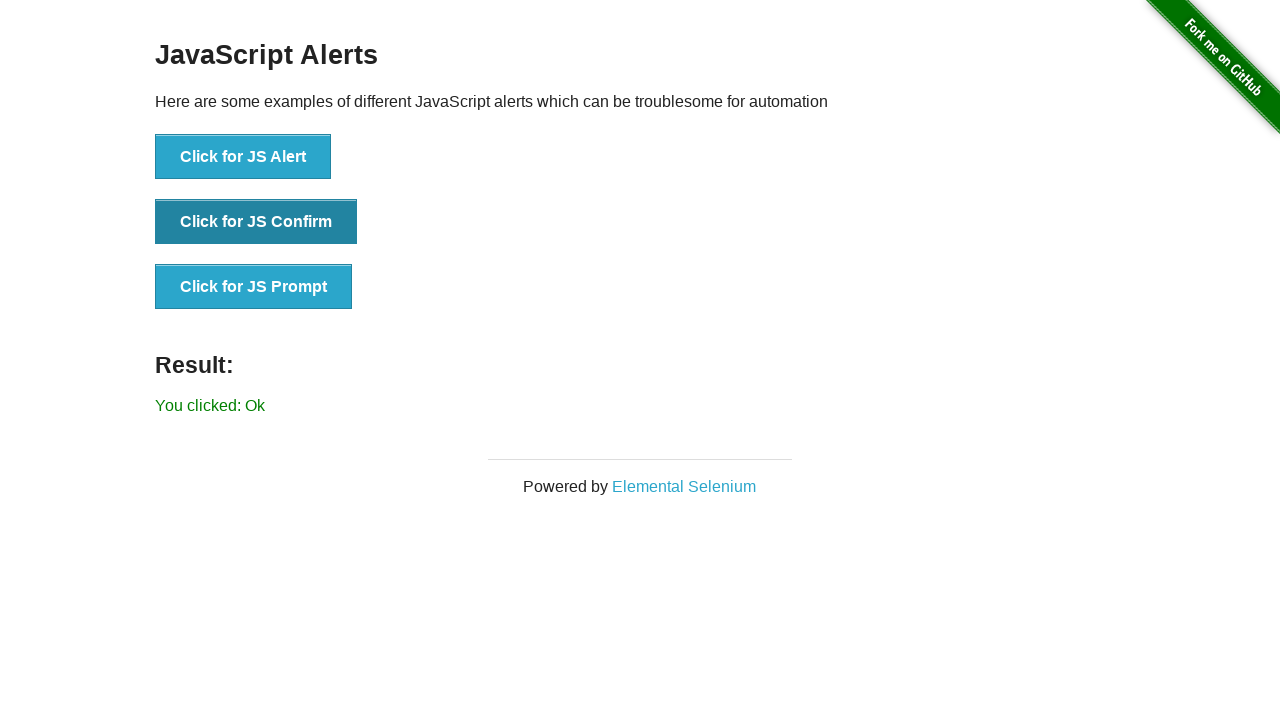

Verified result text matches expected 'You clicked: Ok'
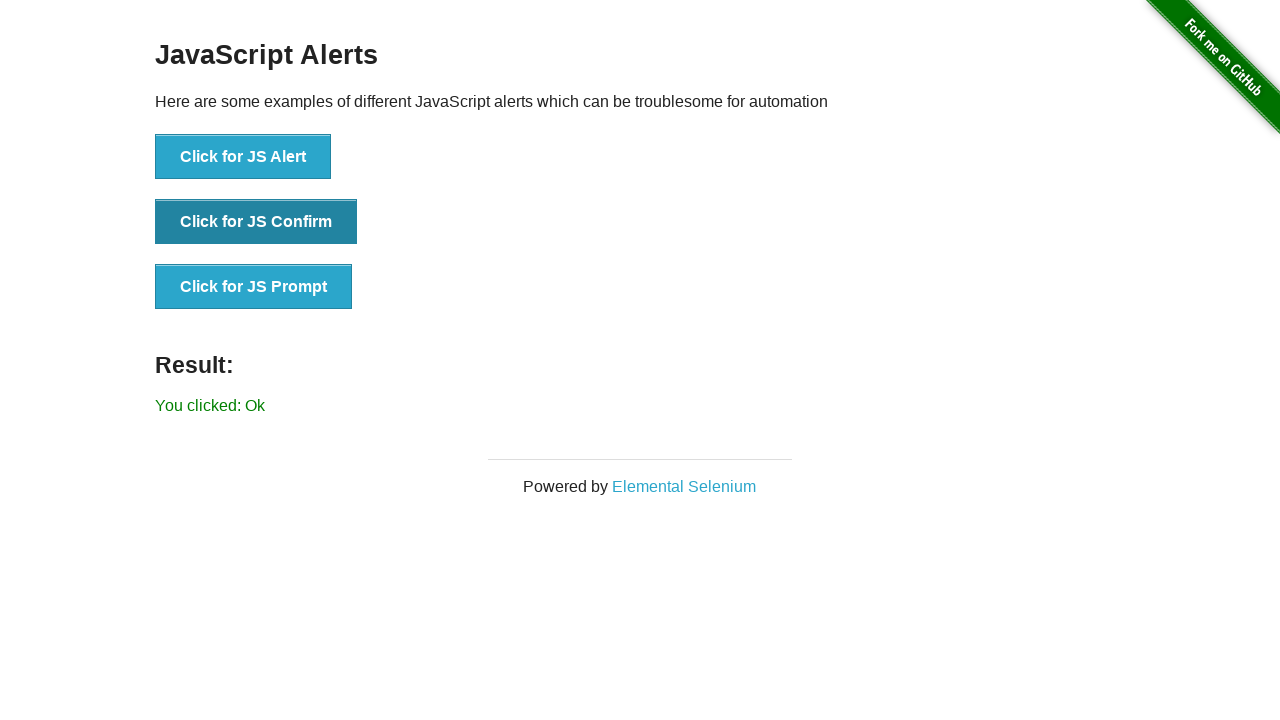

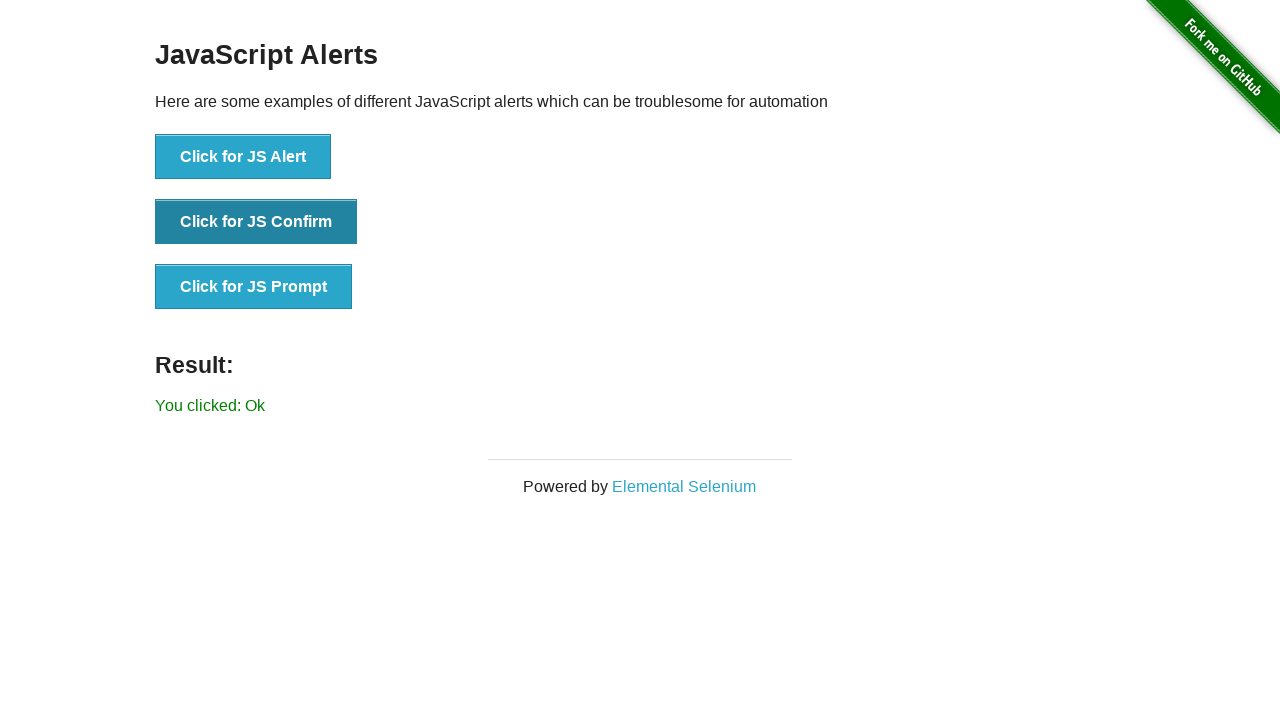